Tests navigation to the Nested Frames page and back

Starting URL: https://the-internet.herokuapp.com

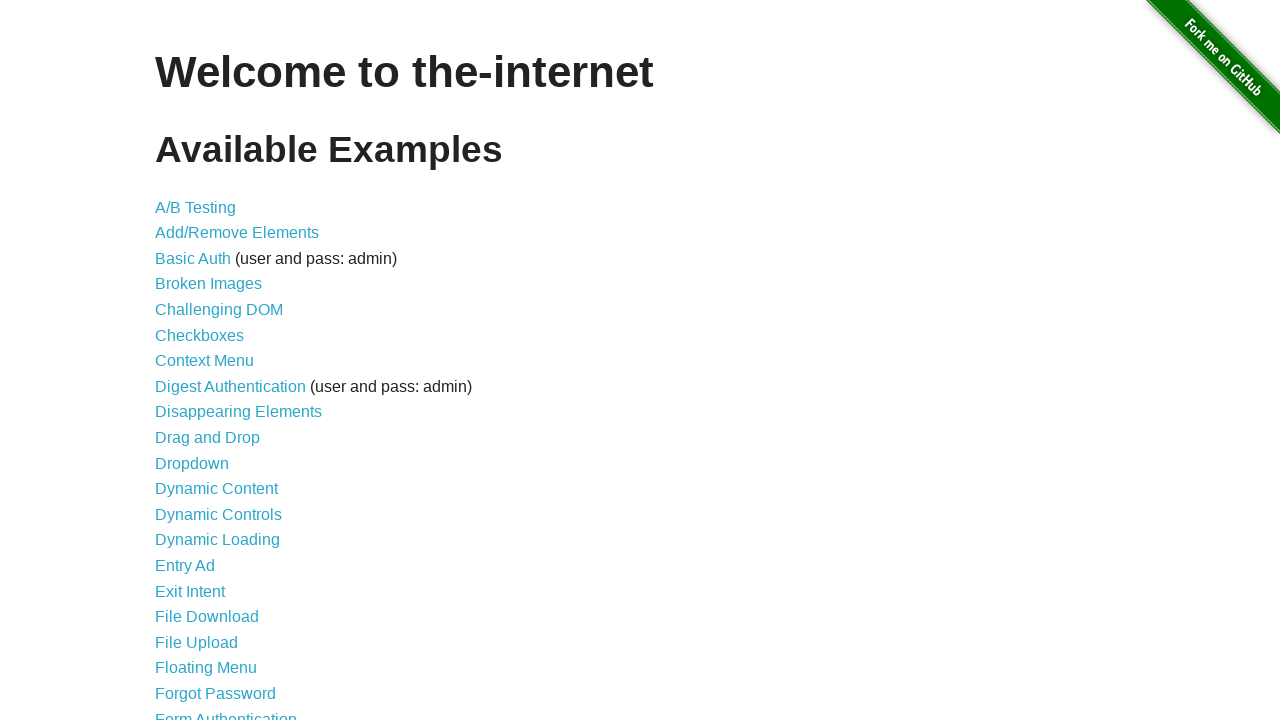

Clicked on Nested Frames link at (210, 395) on xpath=//*[@id="content"]/ul/li[34]/a
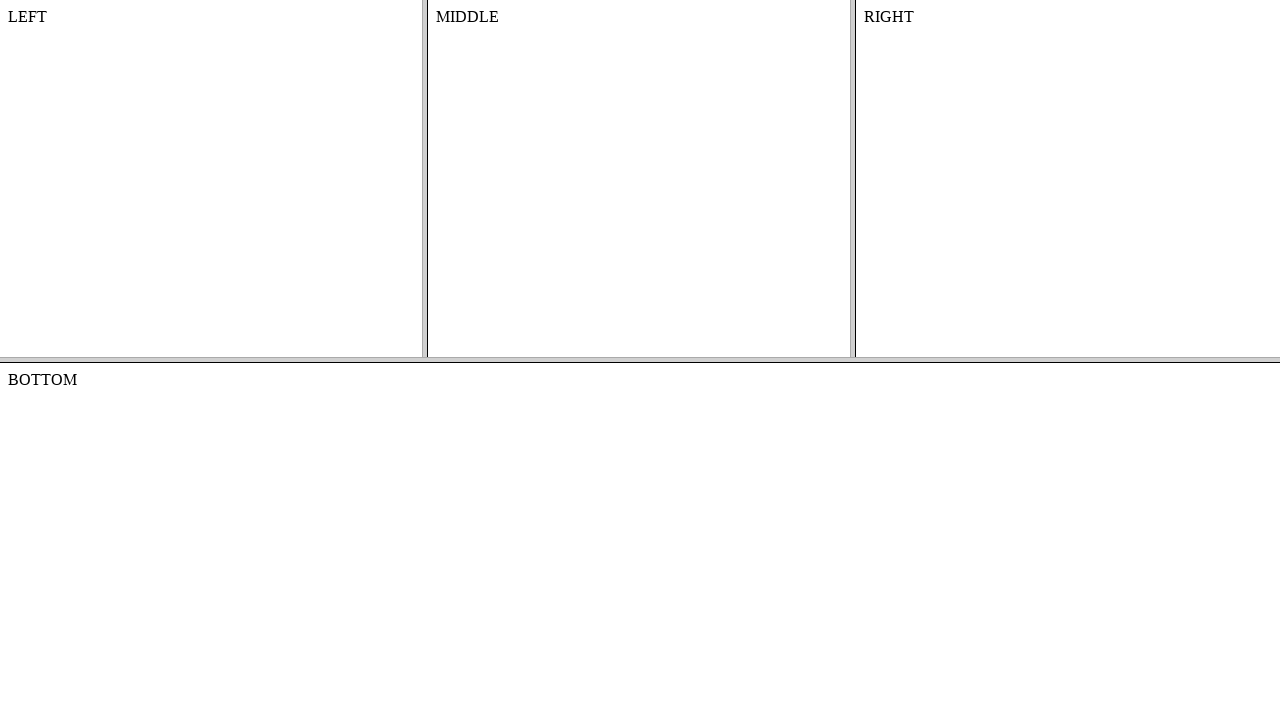

Waited for Nested Frames page to load
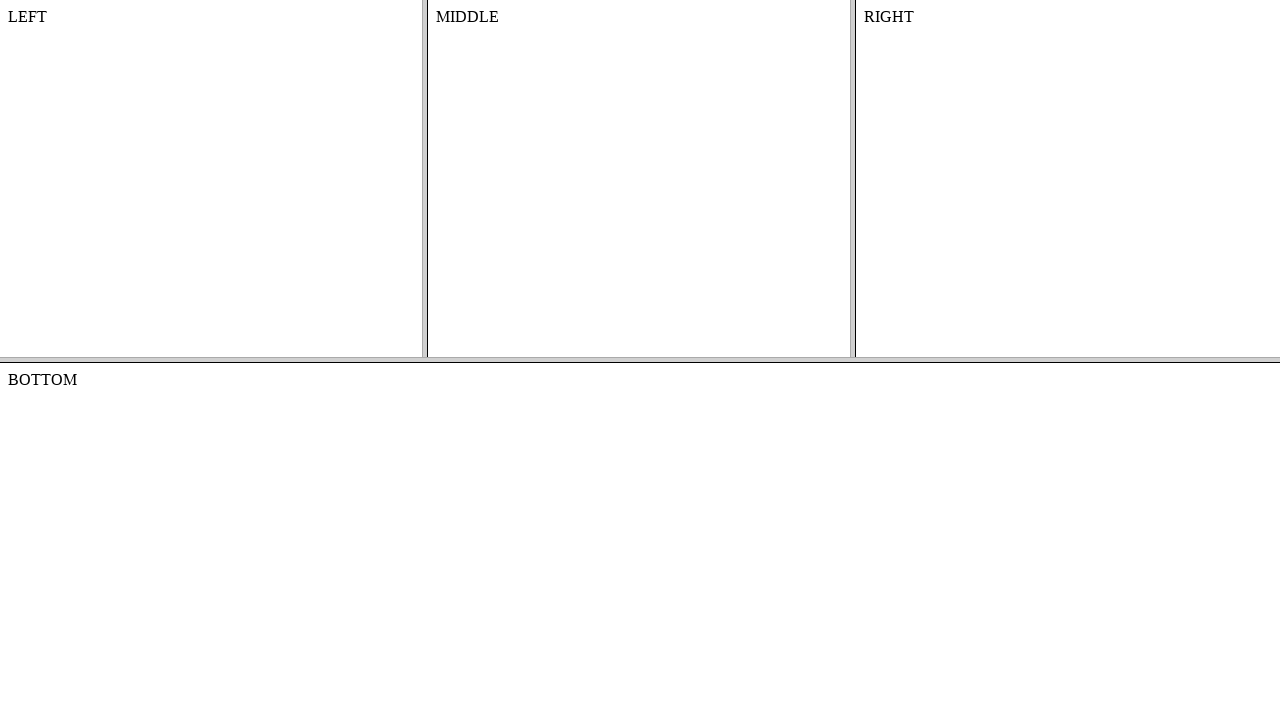

Navigated back to the-internet.herokuapp.com
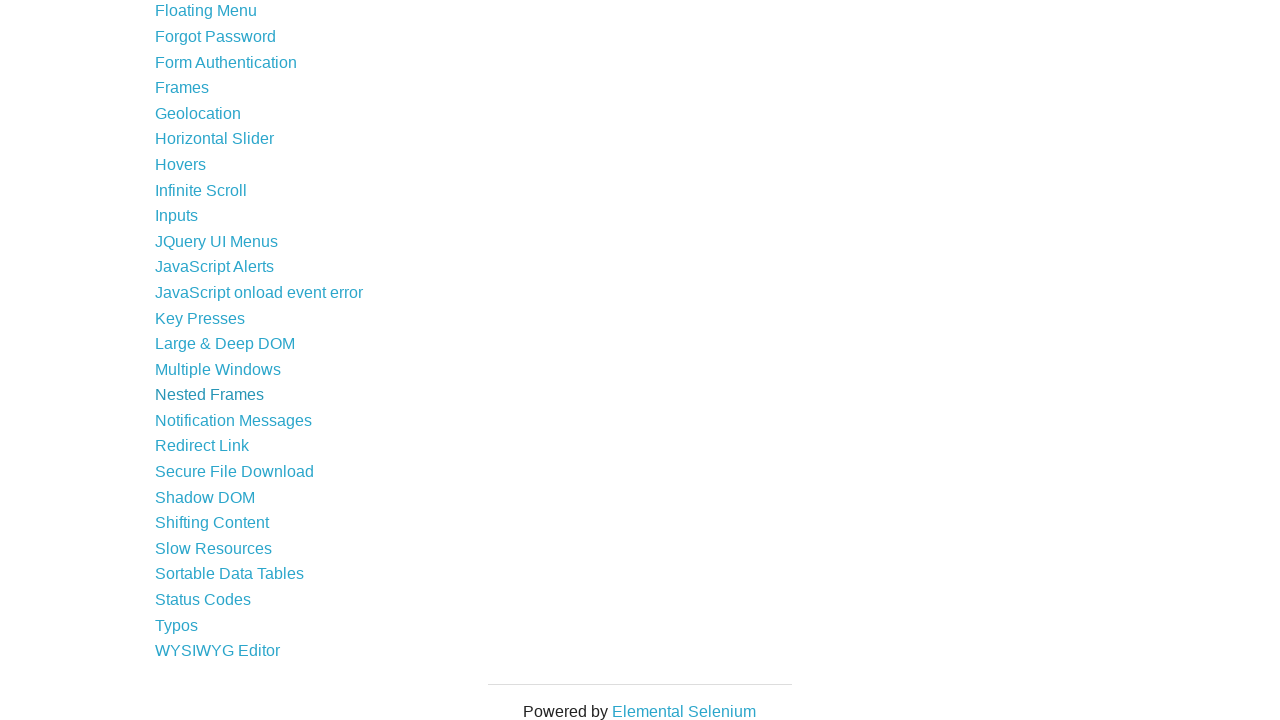

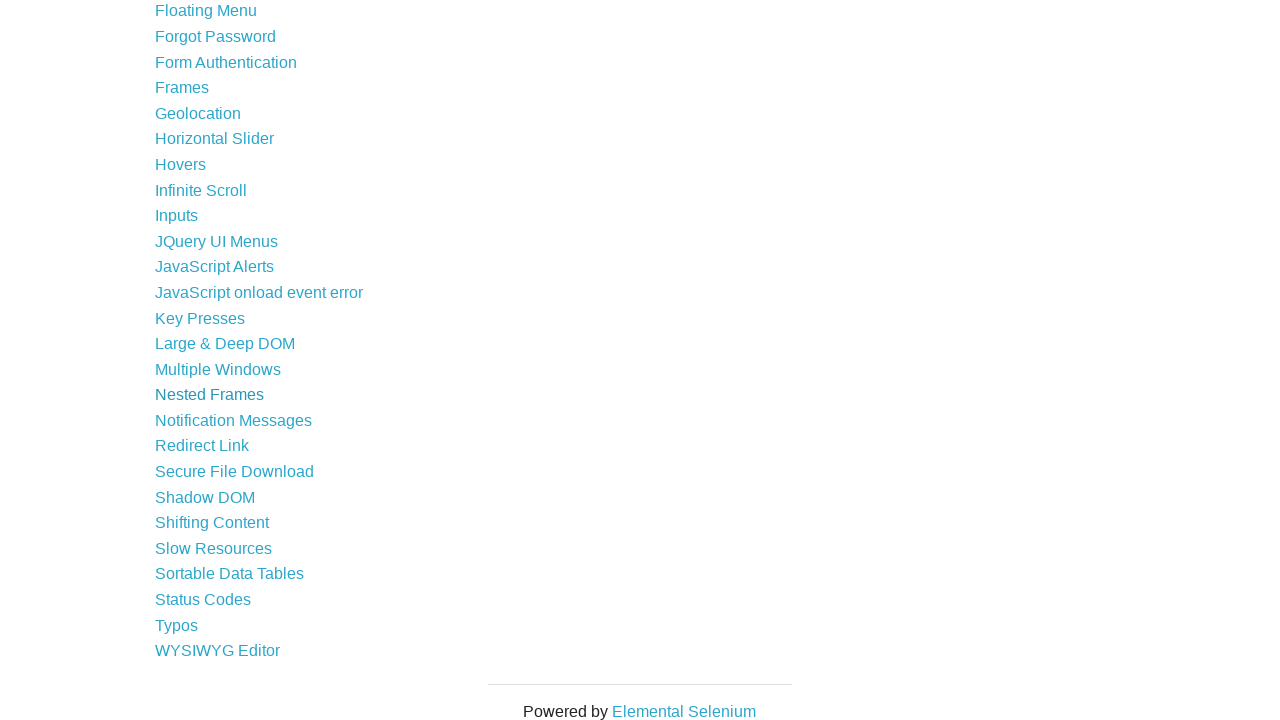